Navigates to the world clock page and verifies that the time table data is displayed correctly

Starting URL: http://www.timeanddate.com/worldclock/

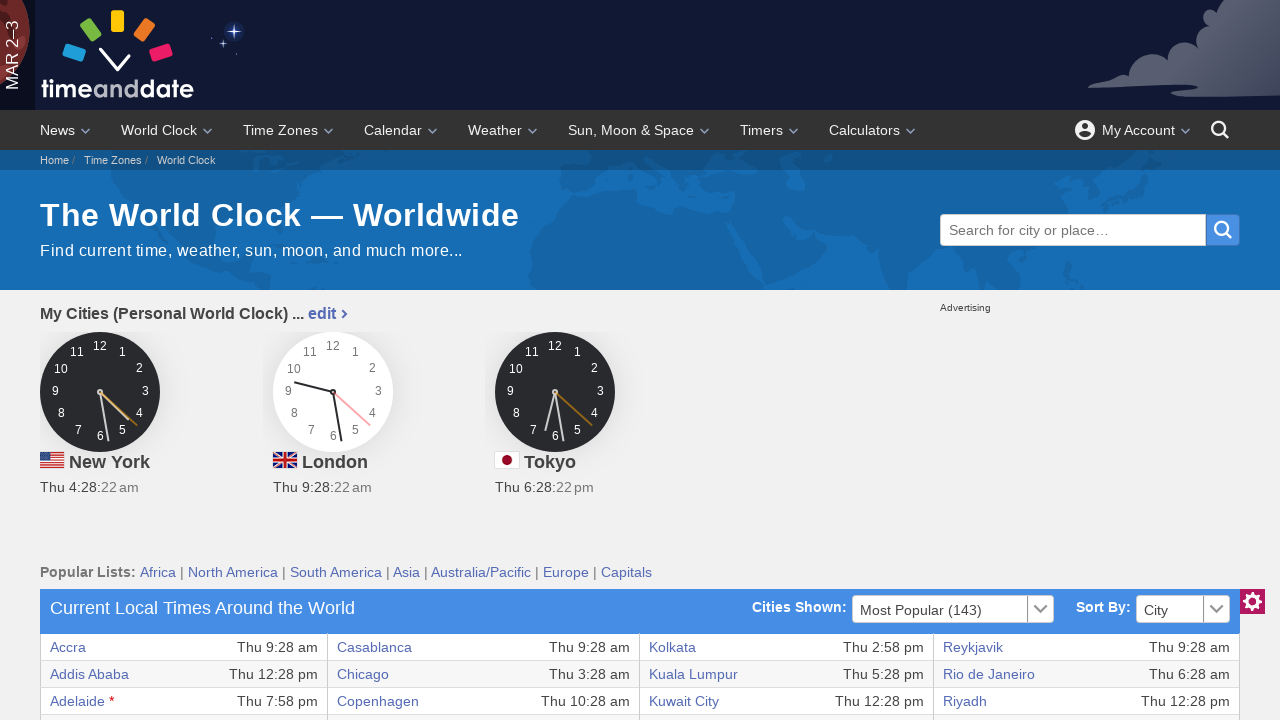

World clock table loaded on timeanddate.com/worldclock/
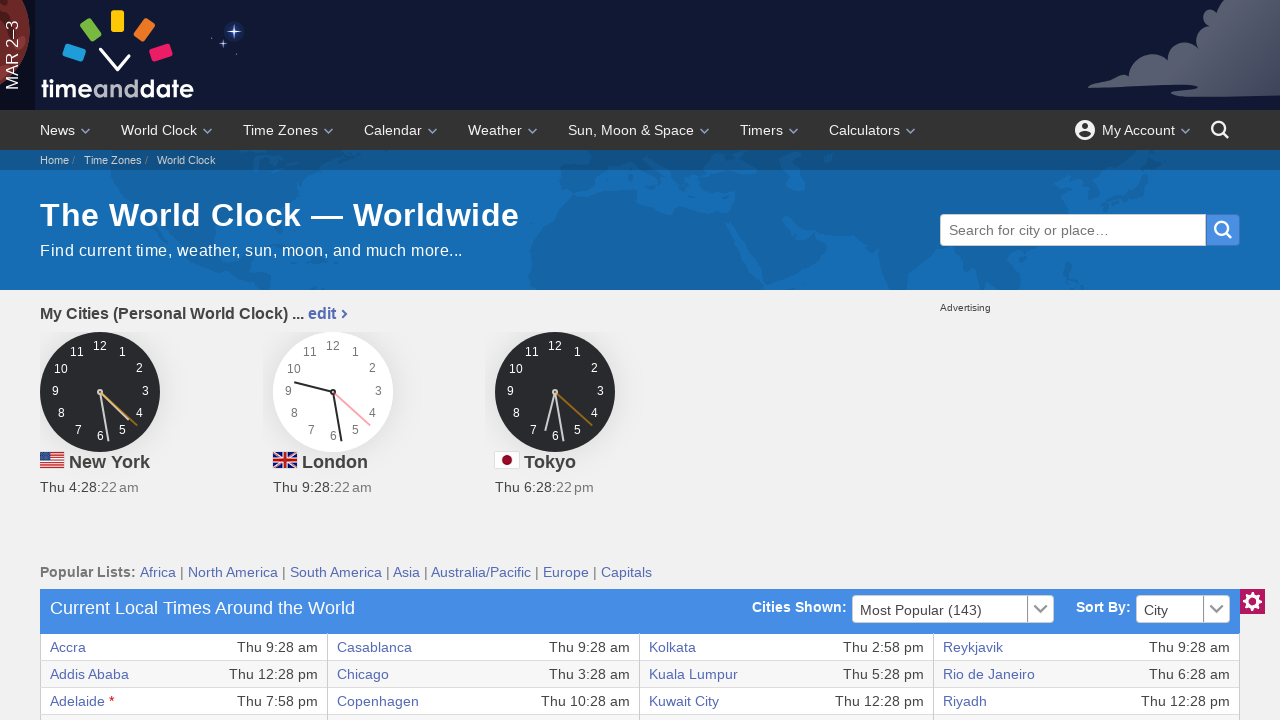

Table rows are present in the world clock table
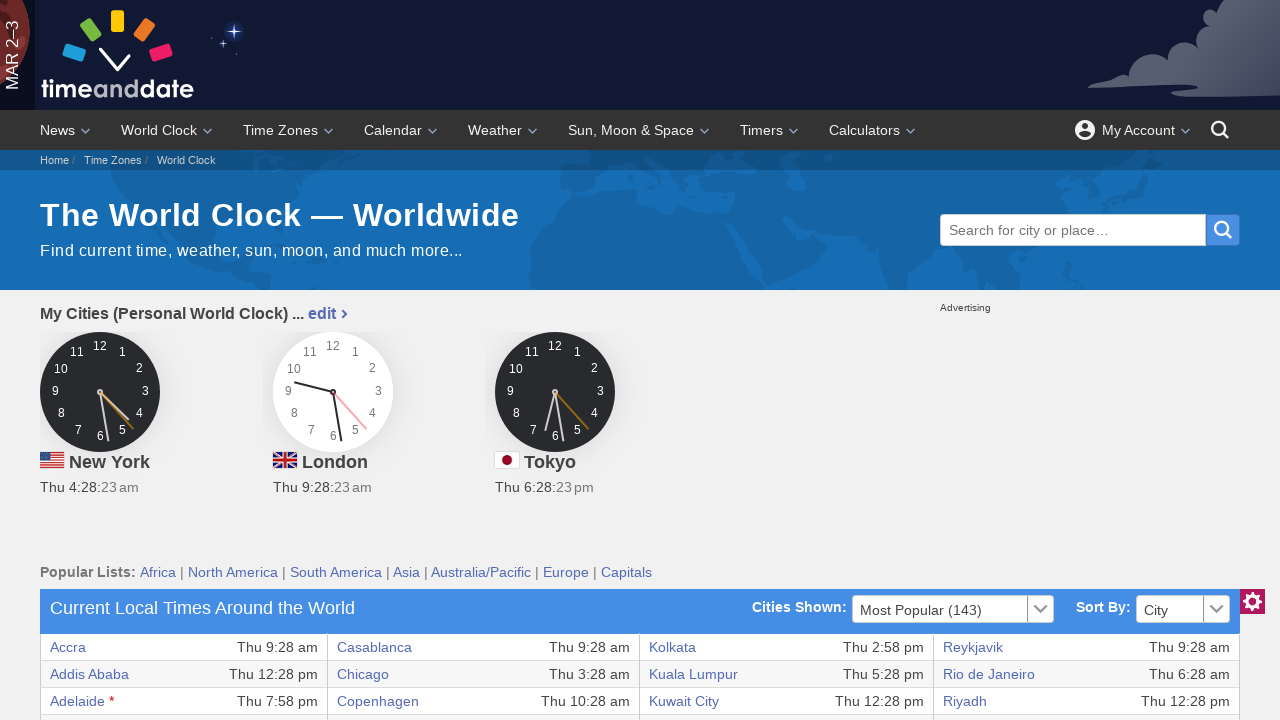

Table cells with time data are displayed in the world clock
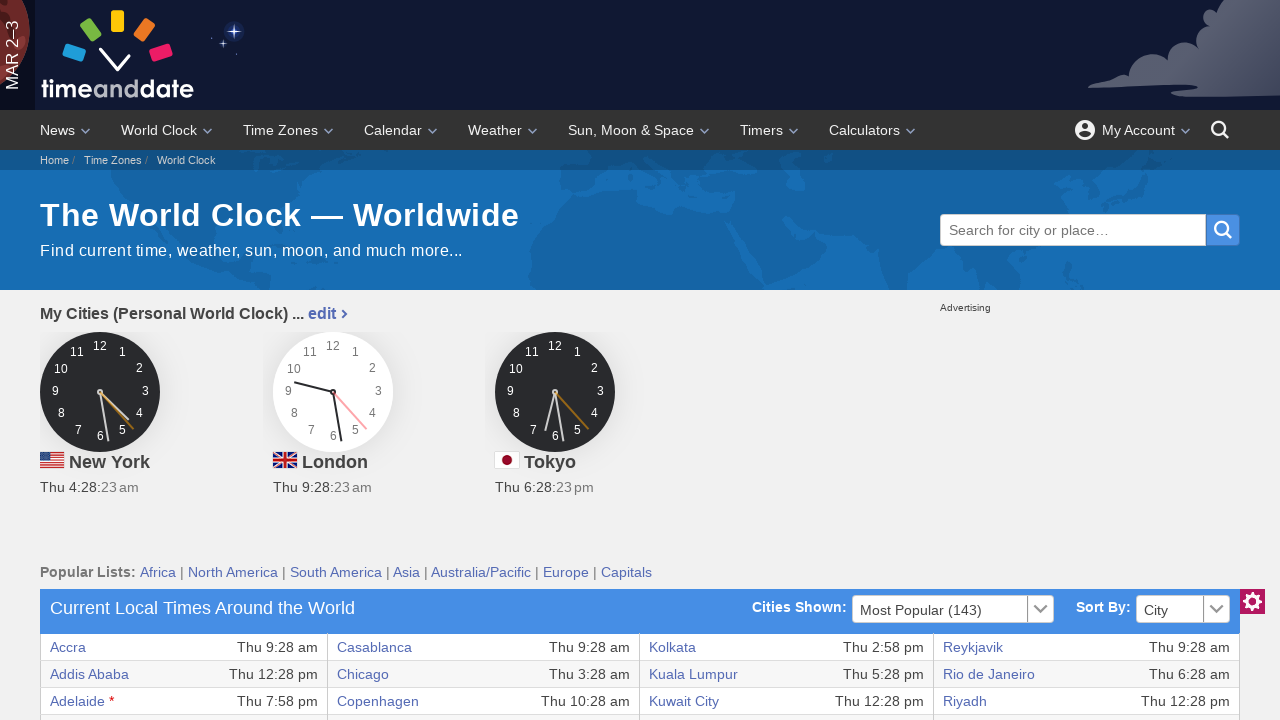

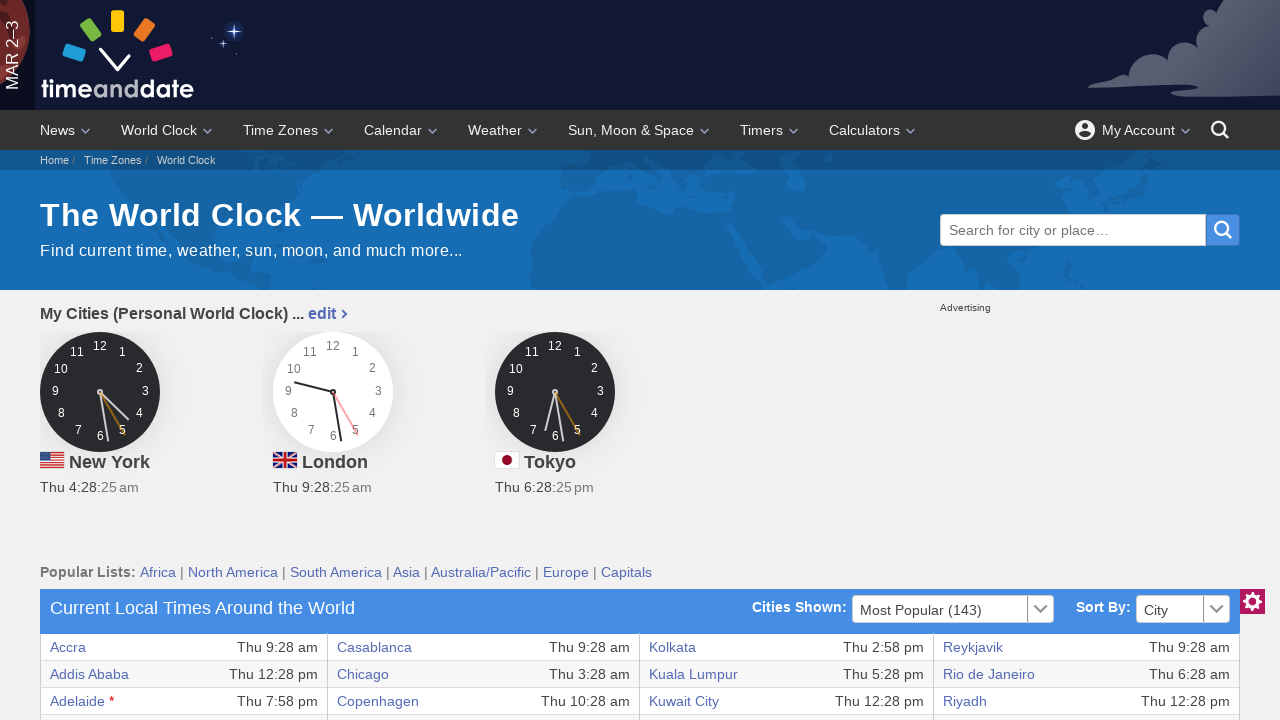